Navigates to OrangeHRM demo site and verifies the page title loads correctly

Starting URL: https://opensource-demo.orangehrmlive.com

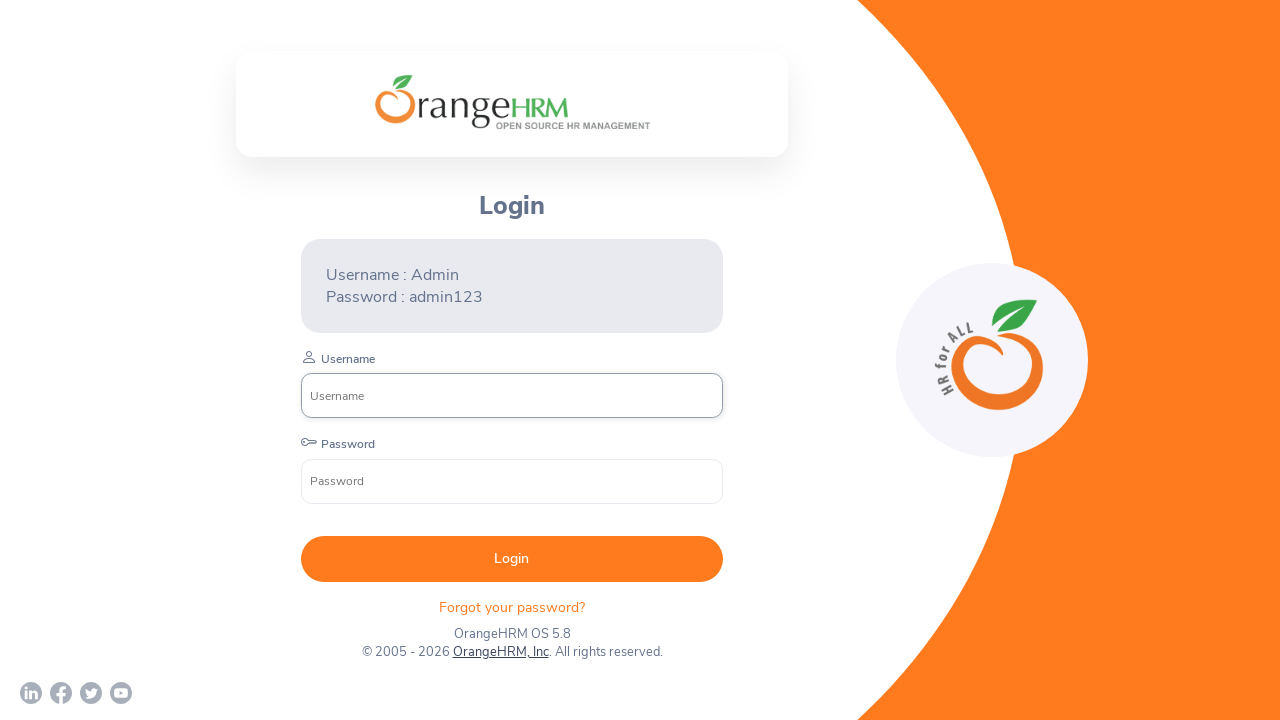

Waited for page DOM content to load
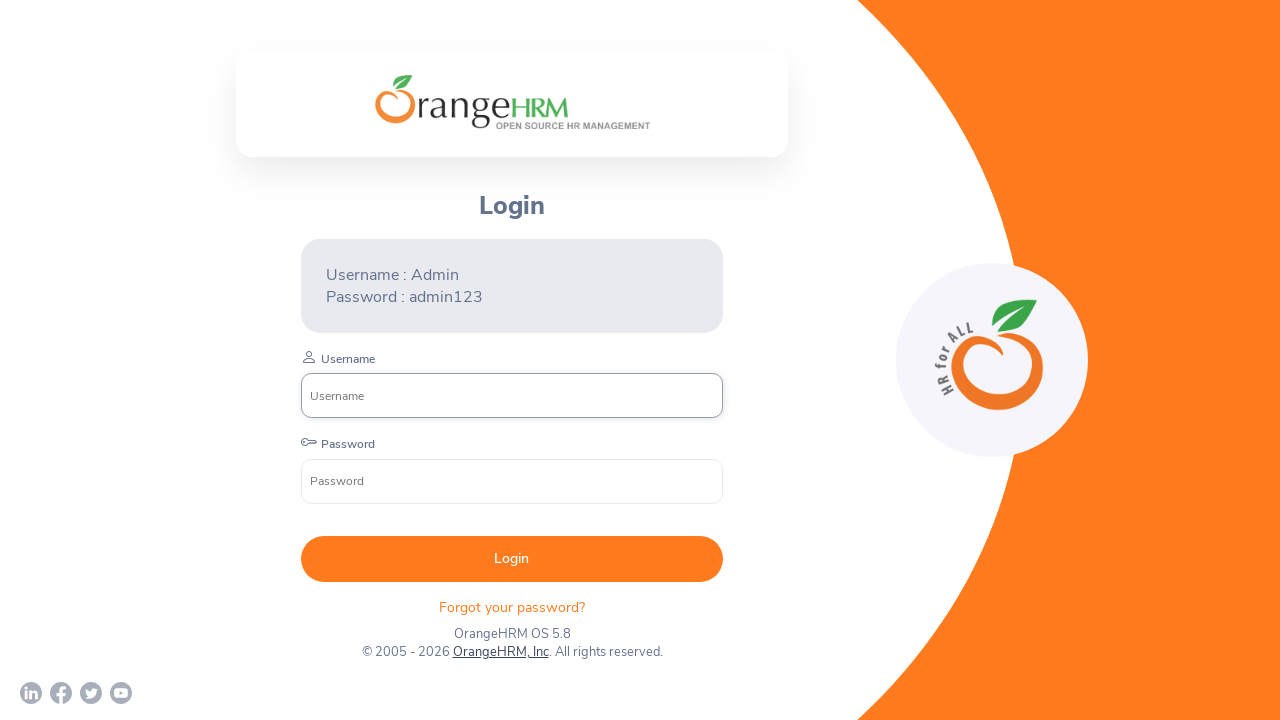

Retrieved page title: 'OrangeHRM'
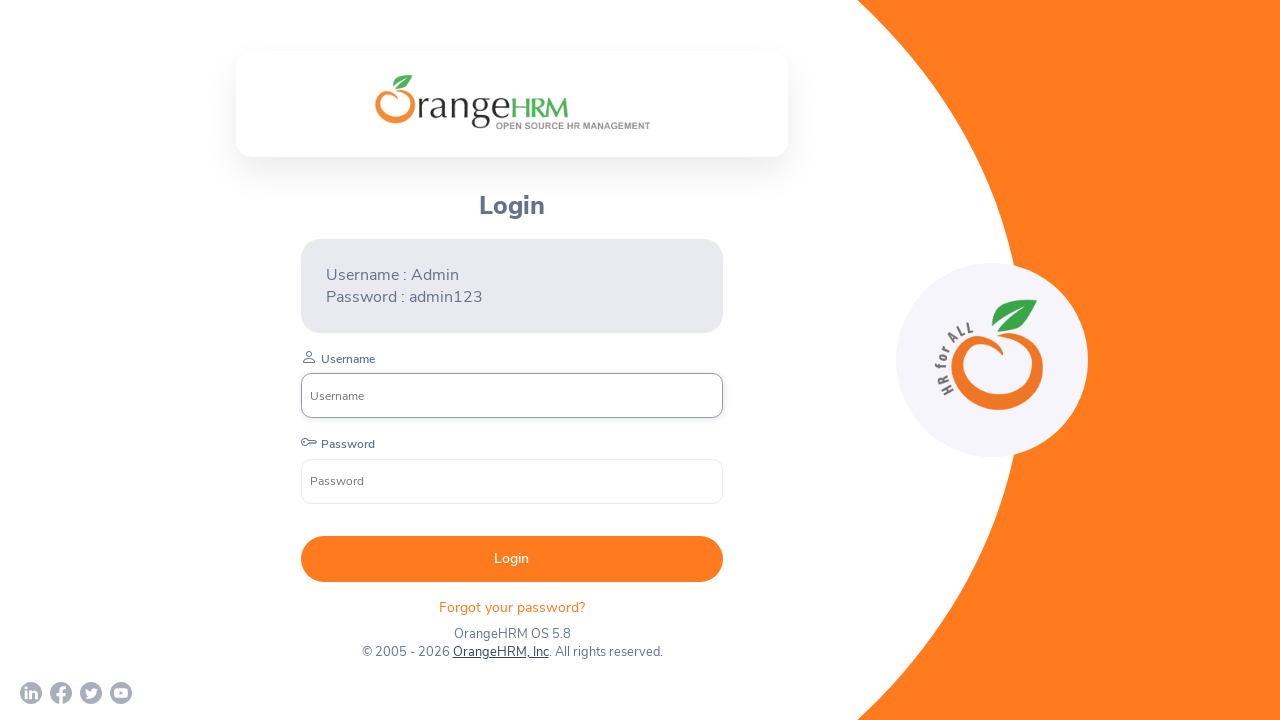

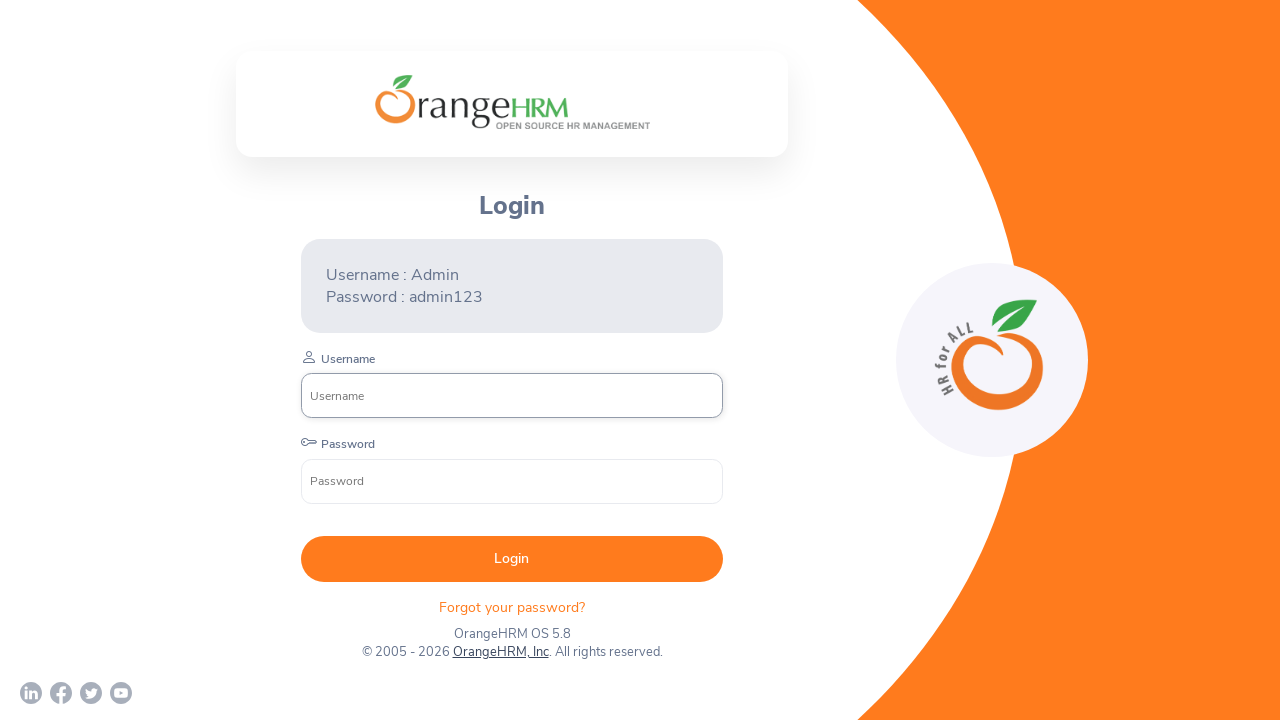